Tests file upload functionality on a file sharing application by clicking the upload button, selecting a file, and submitting the upload.

Starting URL: https://file-sharing-dev.netlify.app/

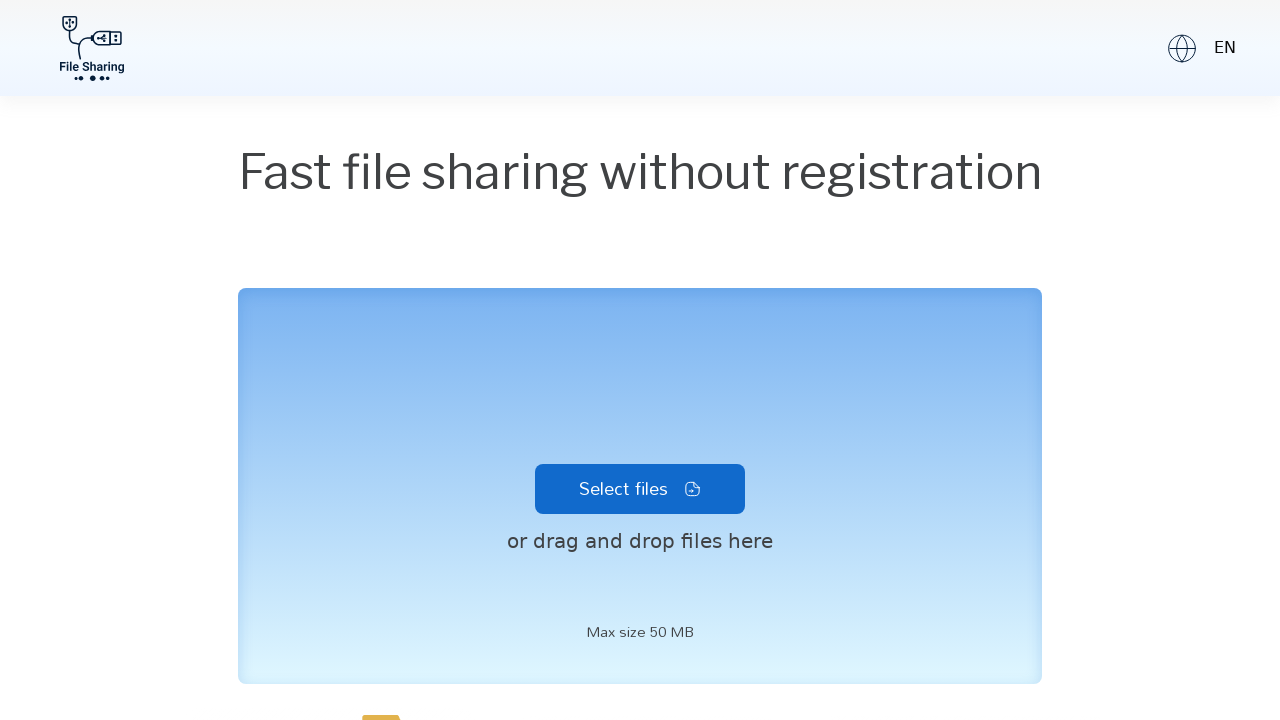

Set viewport size to 1340x722
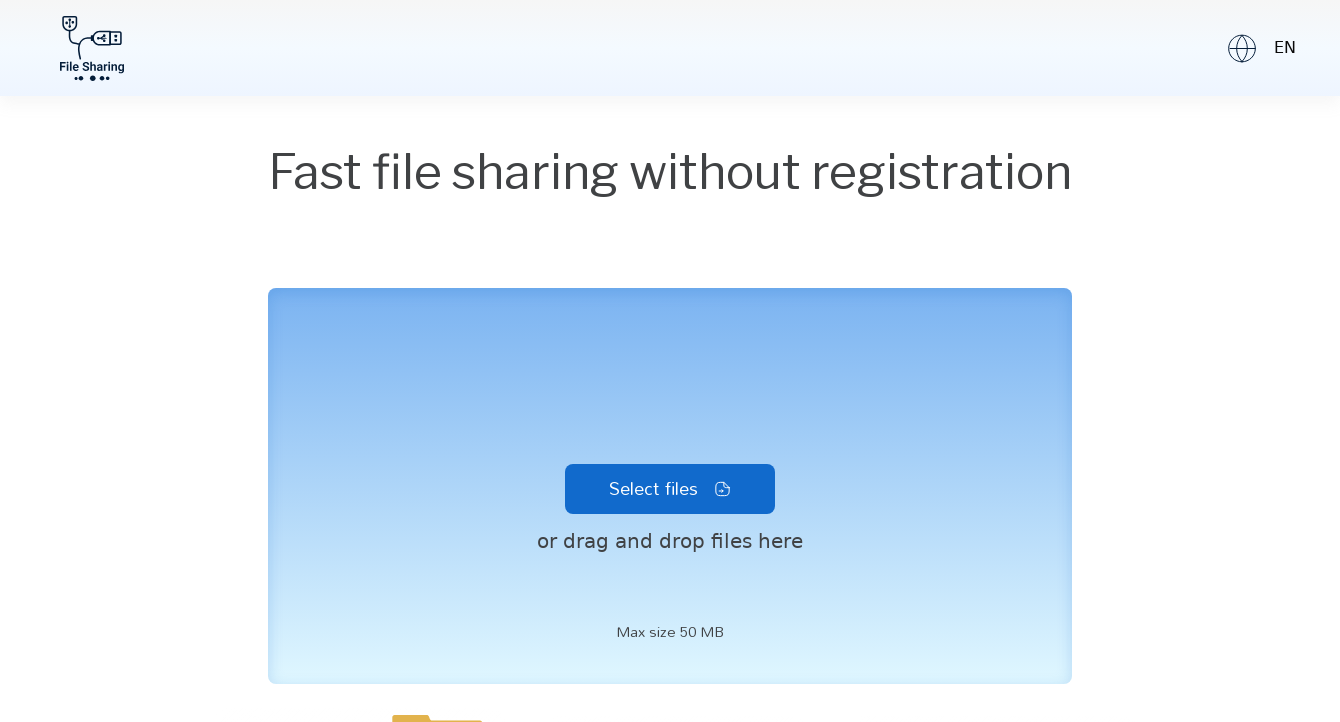

Clicked upload button at (654, 489) on .min-w-fit
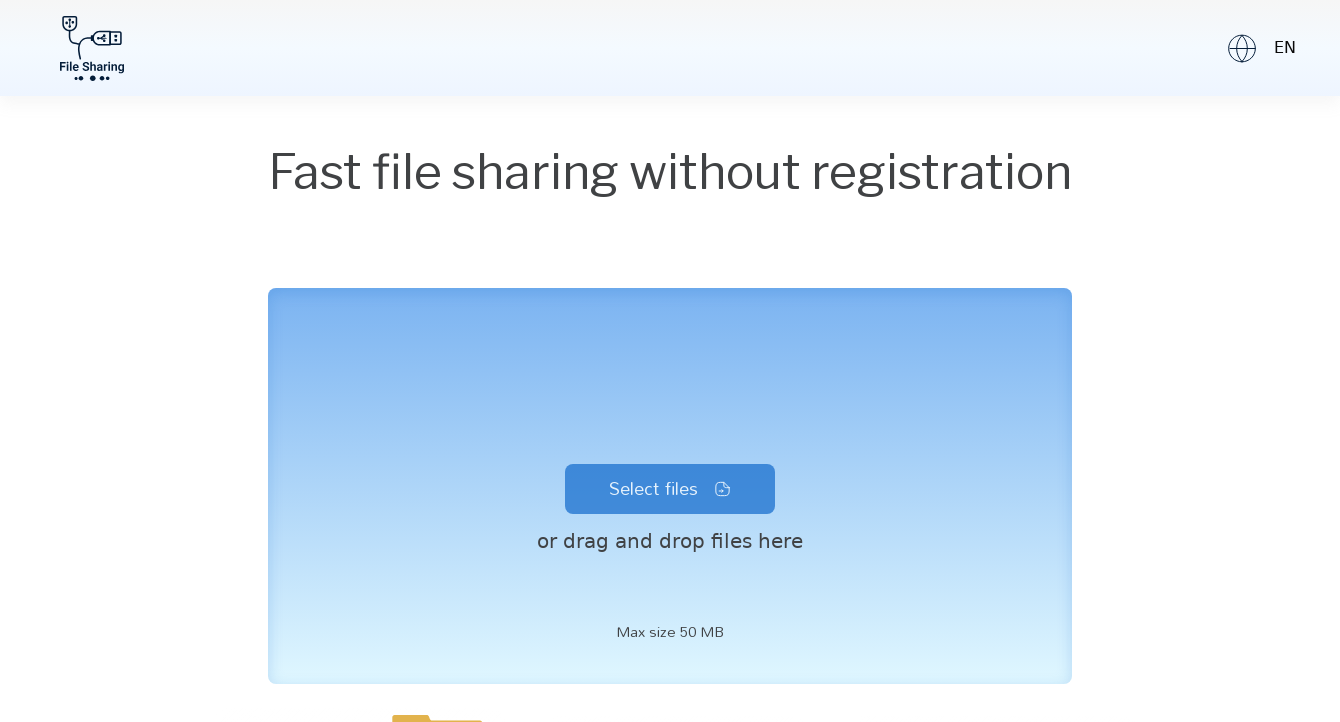

Selected test_upload.jpg file for upload
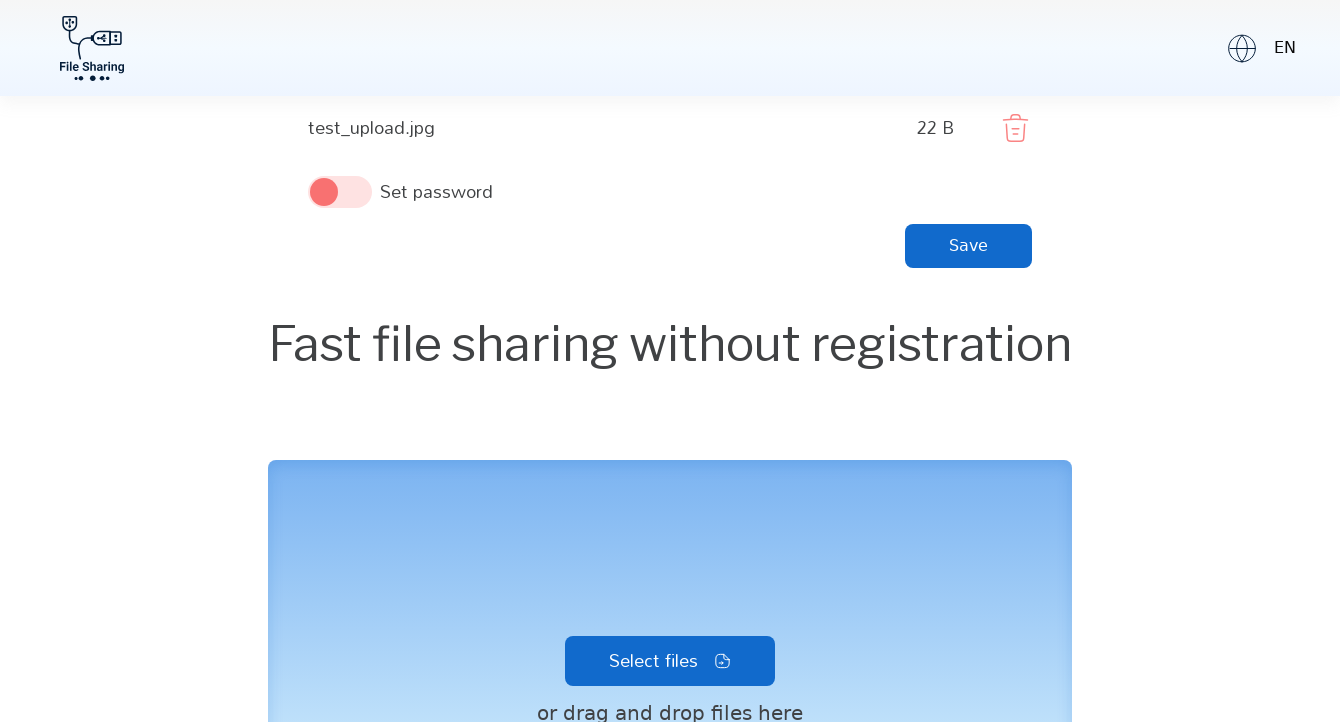

Clicked submit button to complete file upload at (968, 246) on .end
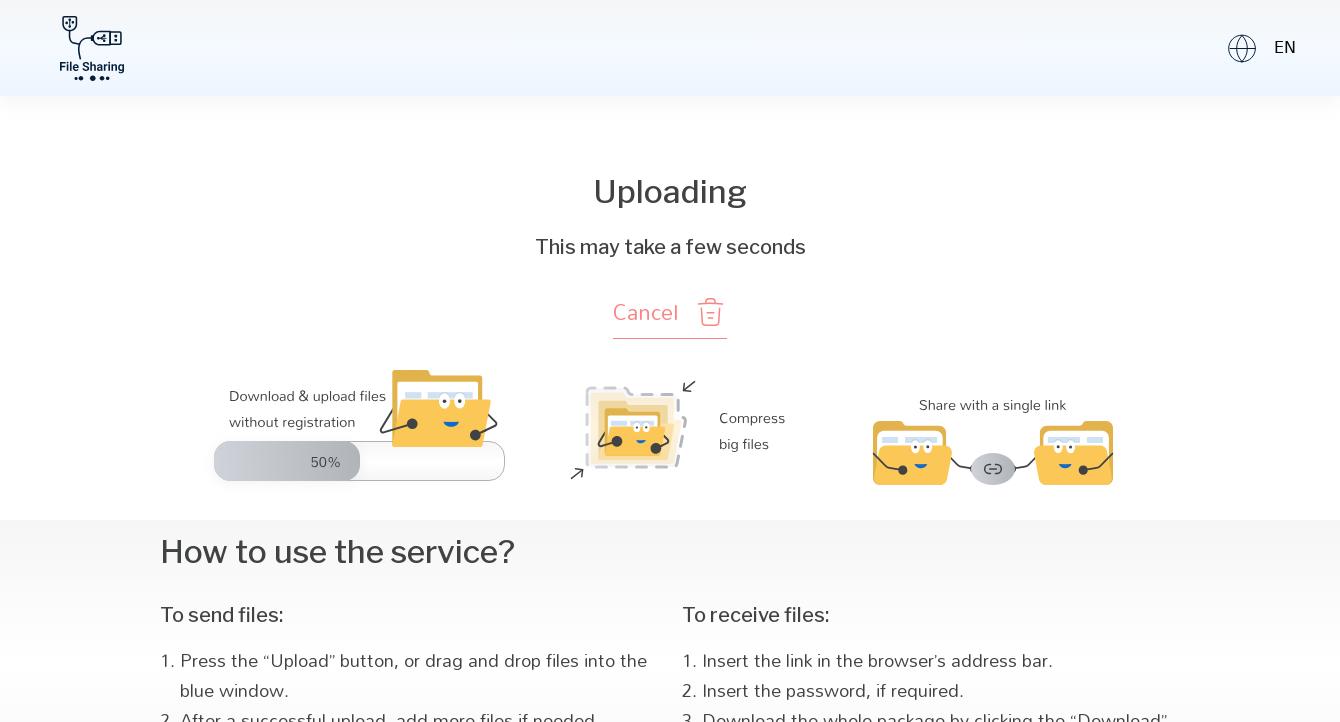

Cleaned up temporary test file
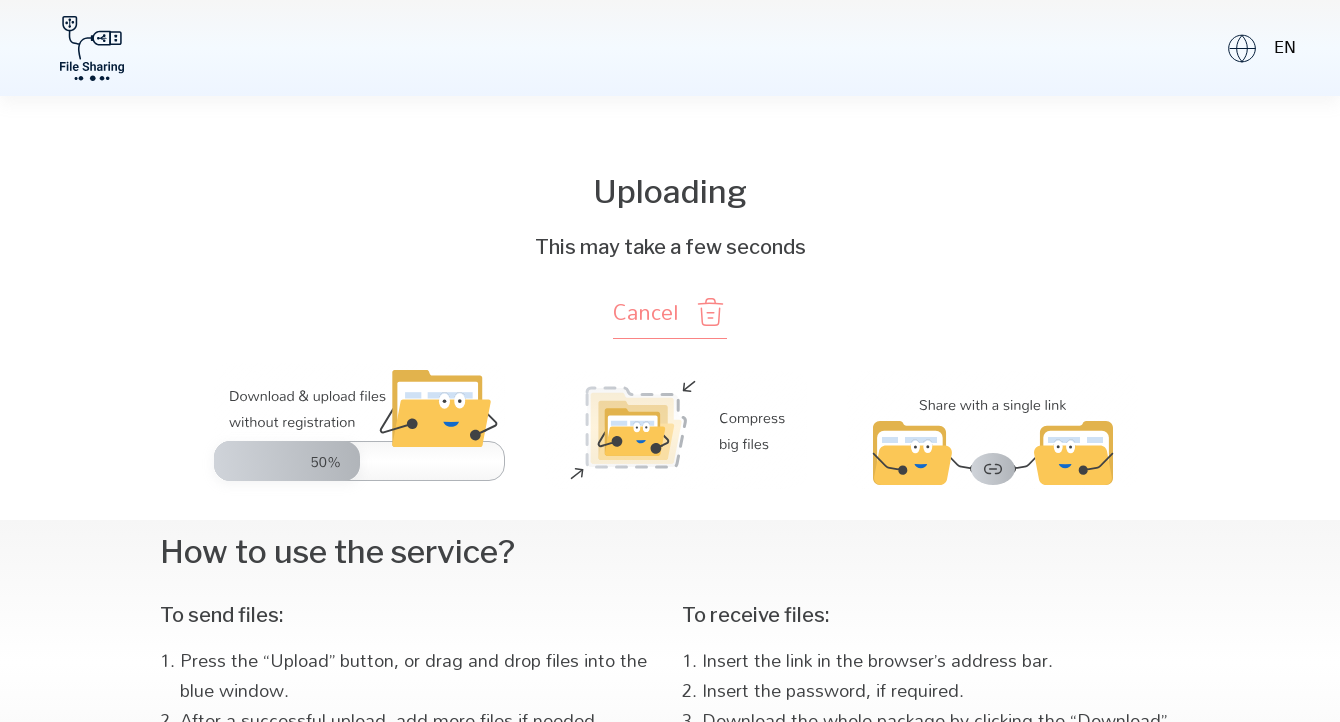

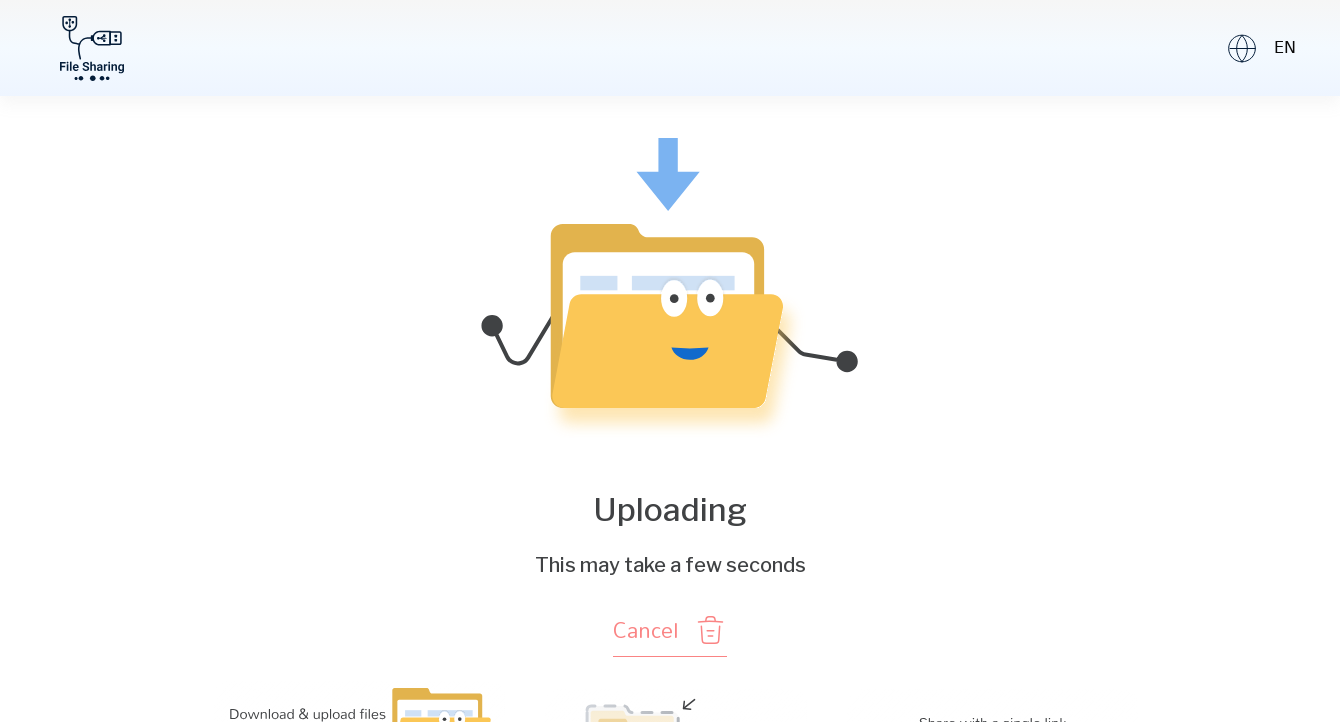